Tests drag and drop functionality on jQuery UI demo page by dragging a draggable element onto a droppable target within an iframe

Starting URL: https://jqueryui.com/droppable/

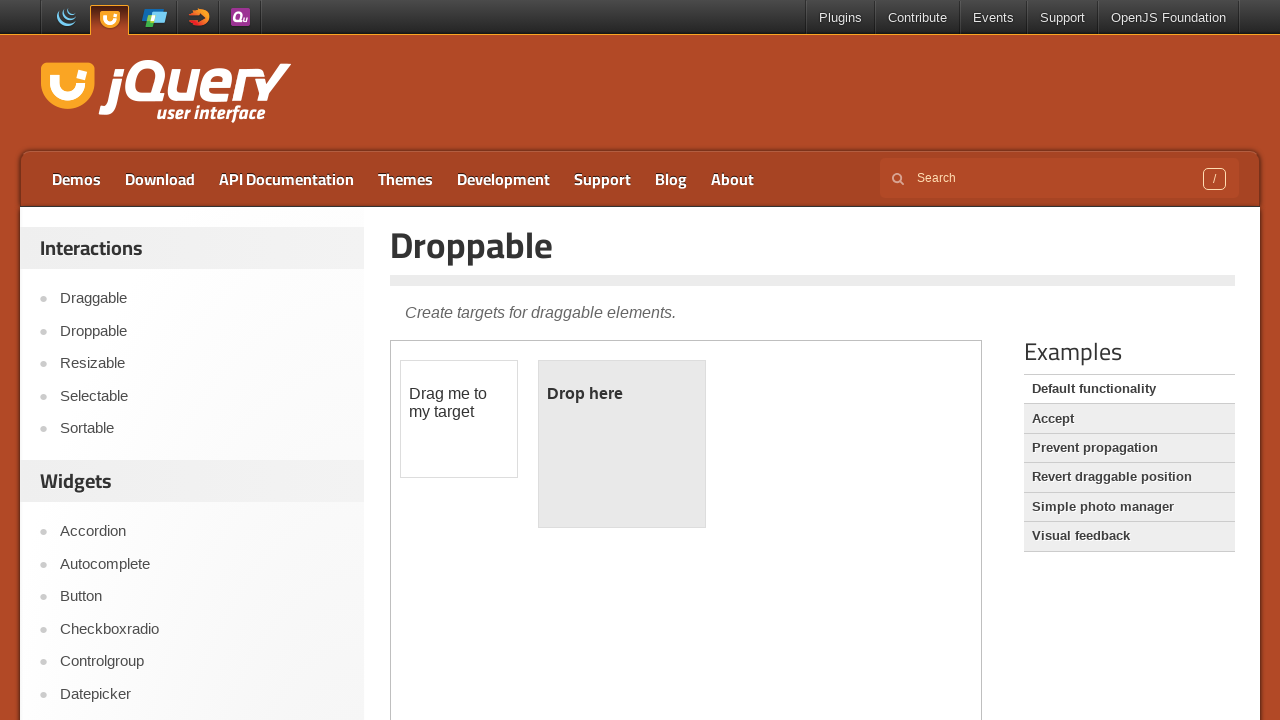

Located demo iframe on jQuery UI droppable page
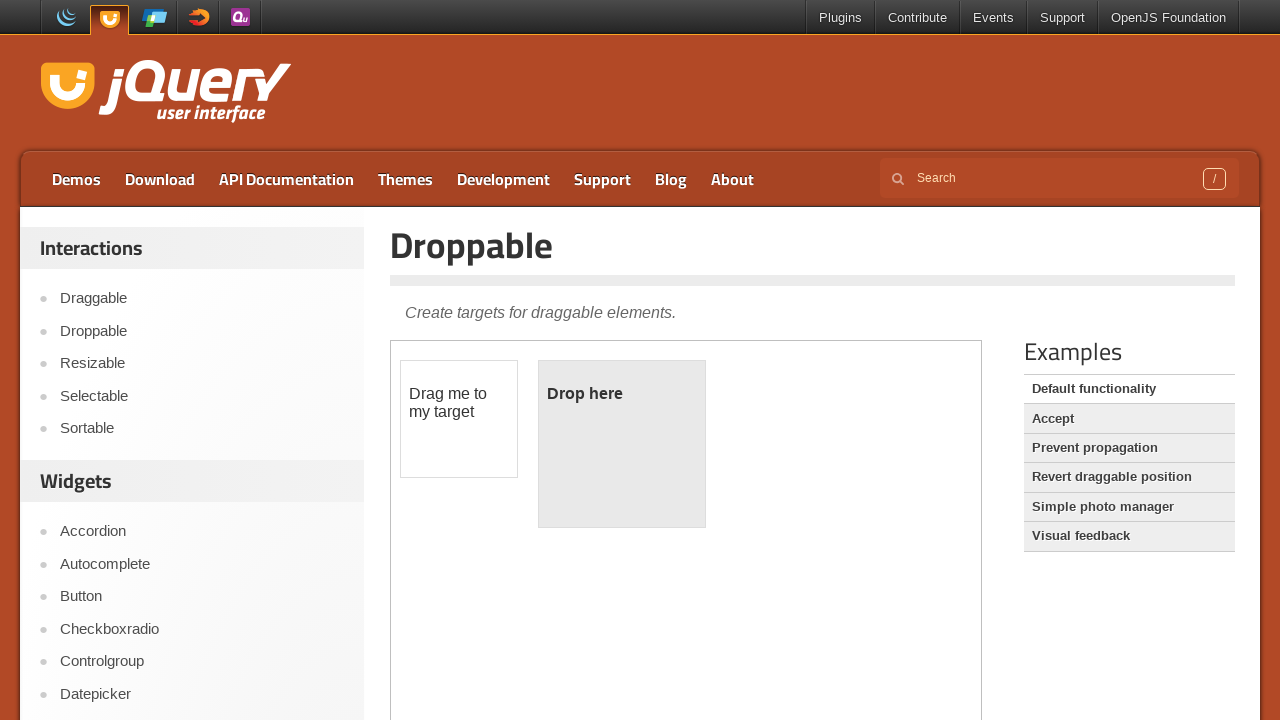

Located draggable source element within iframe
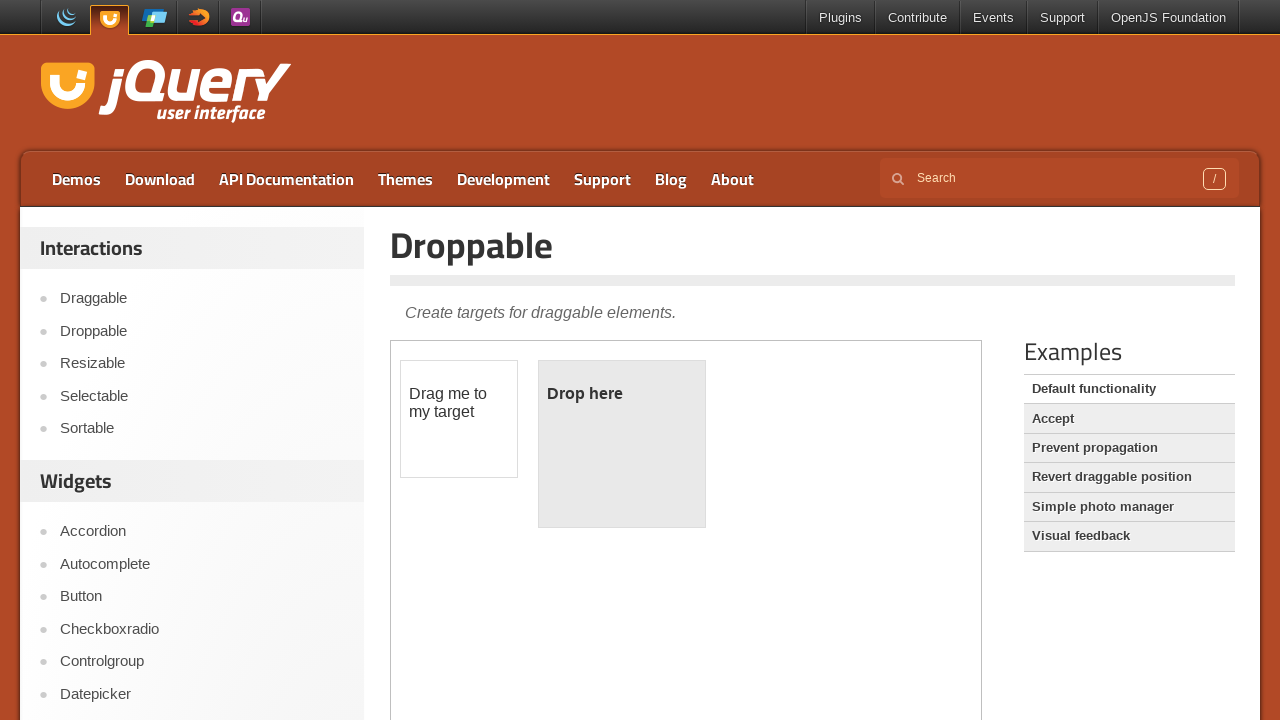

Located droppable target element within iframe
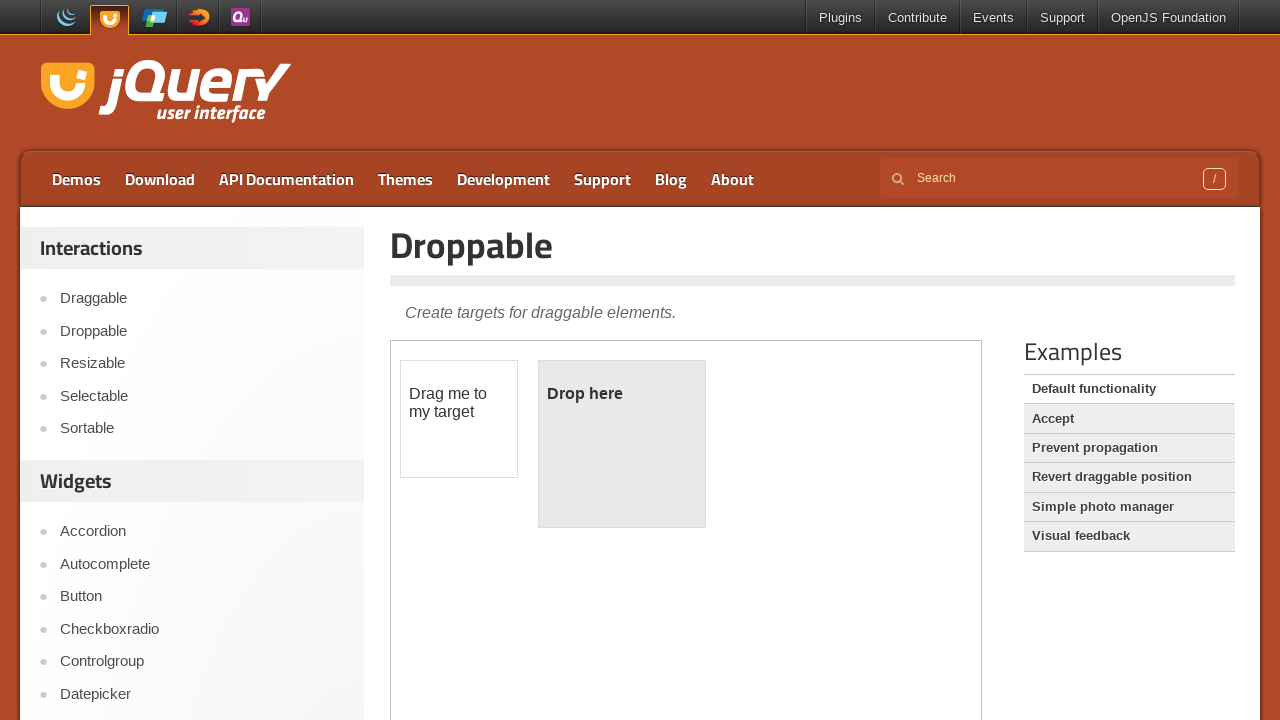

Dragged source element onto droppable target at (622, 444)
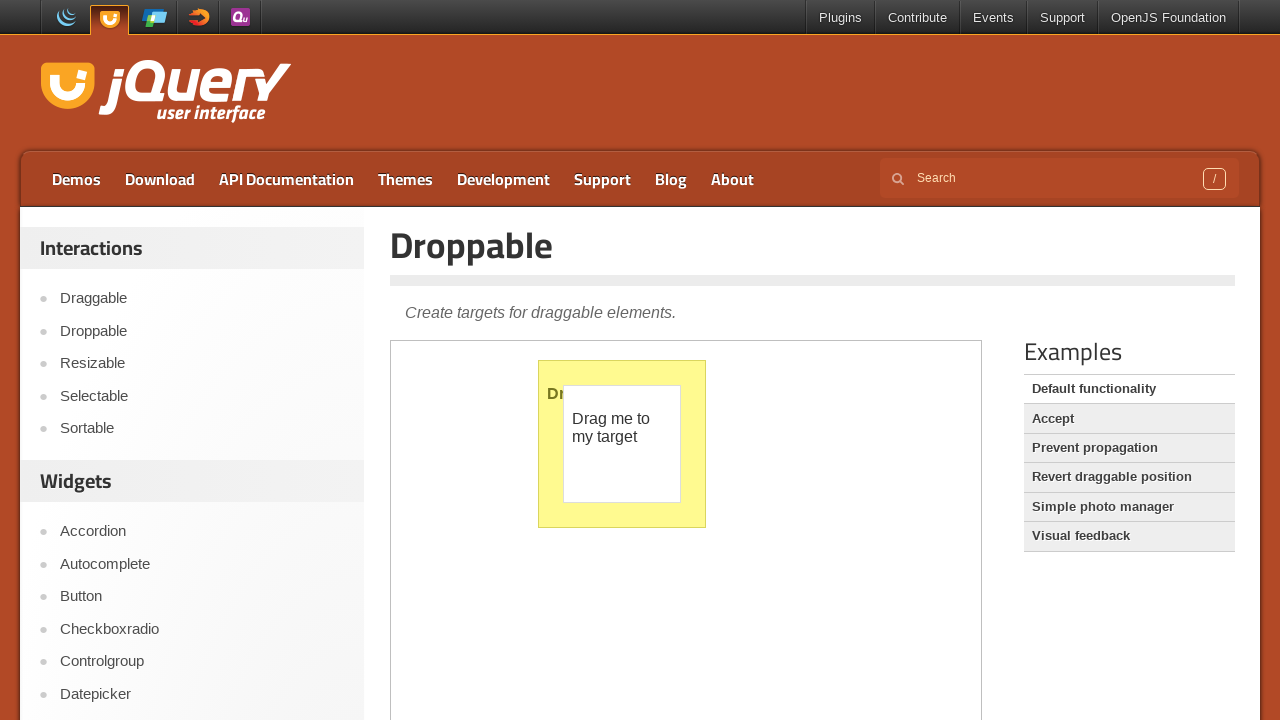

Verified drop was successful - droppable element highlighted
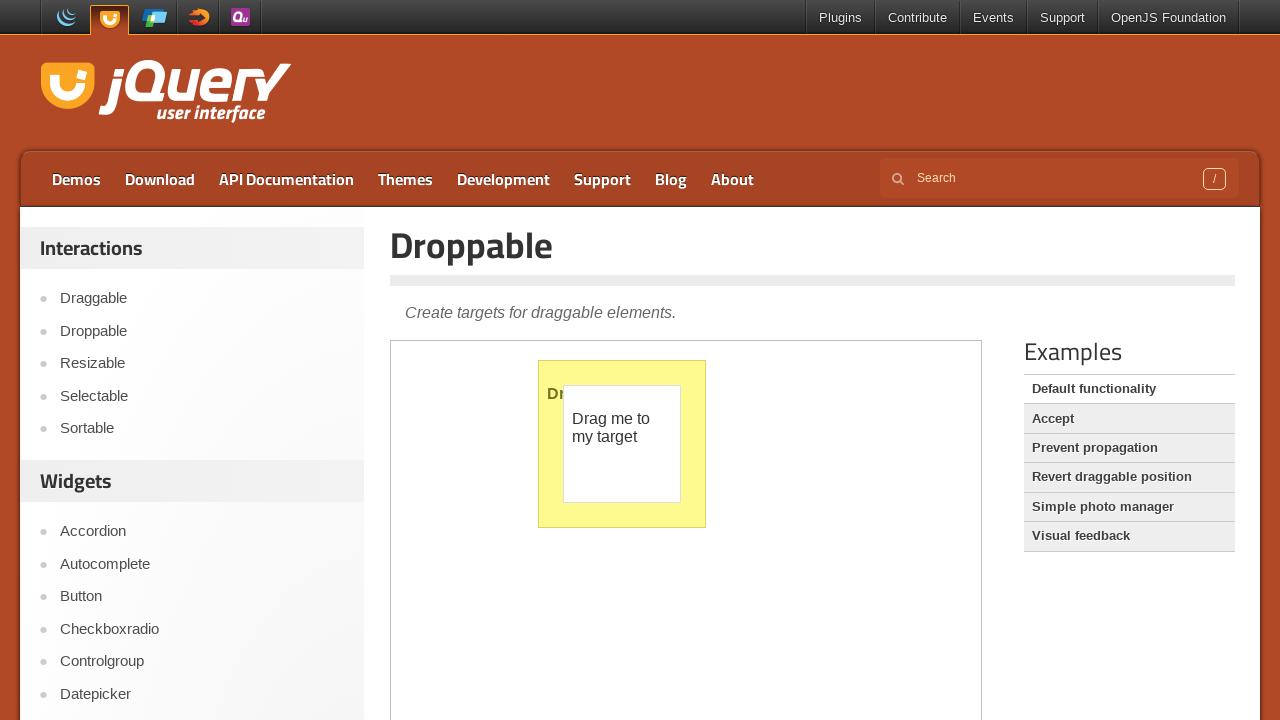

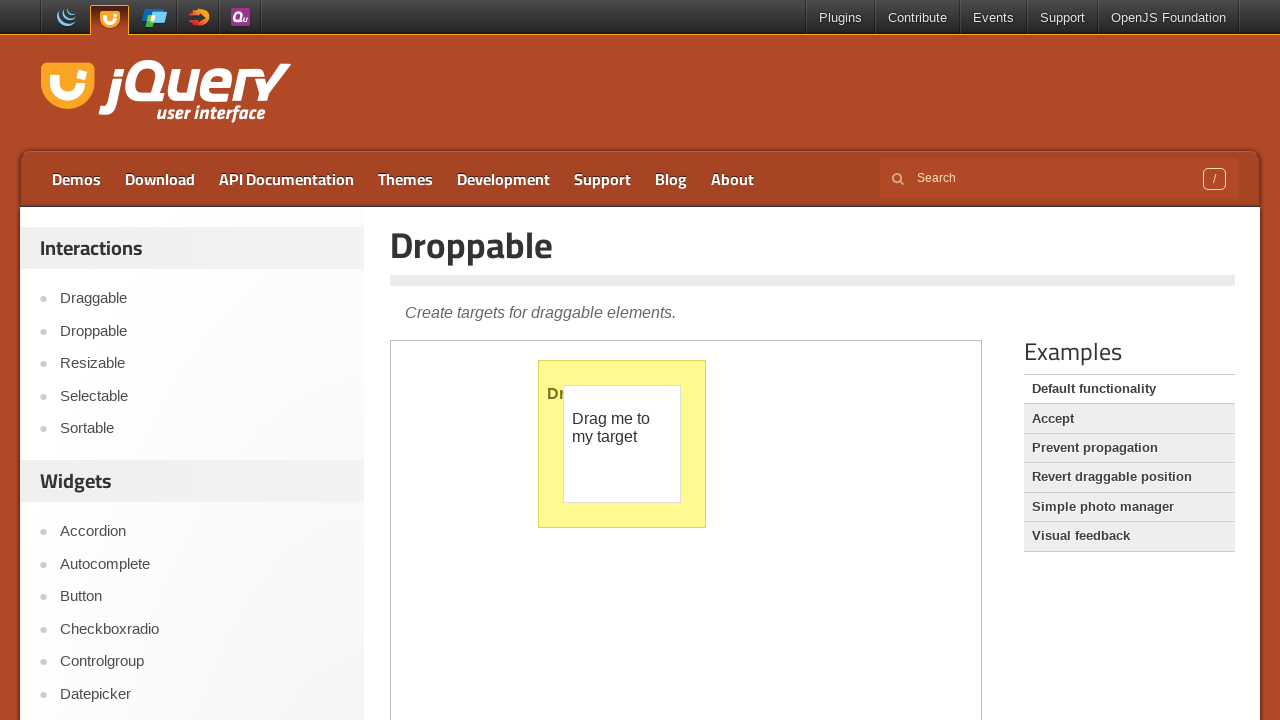